Opens YouTube homepage and maximizes the browser window to full screen

Starting URL: https://www.youtube.com/

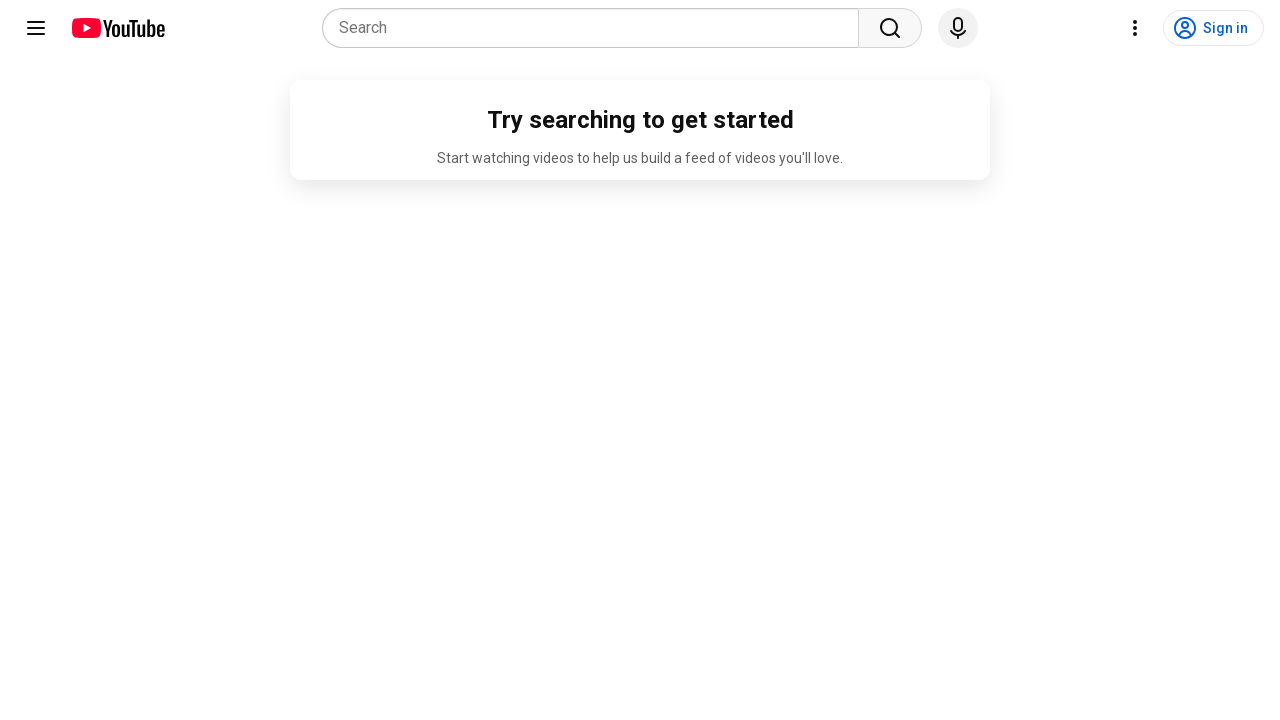

Set viewport size to 1920x1080
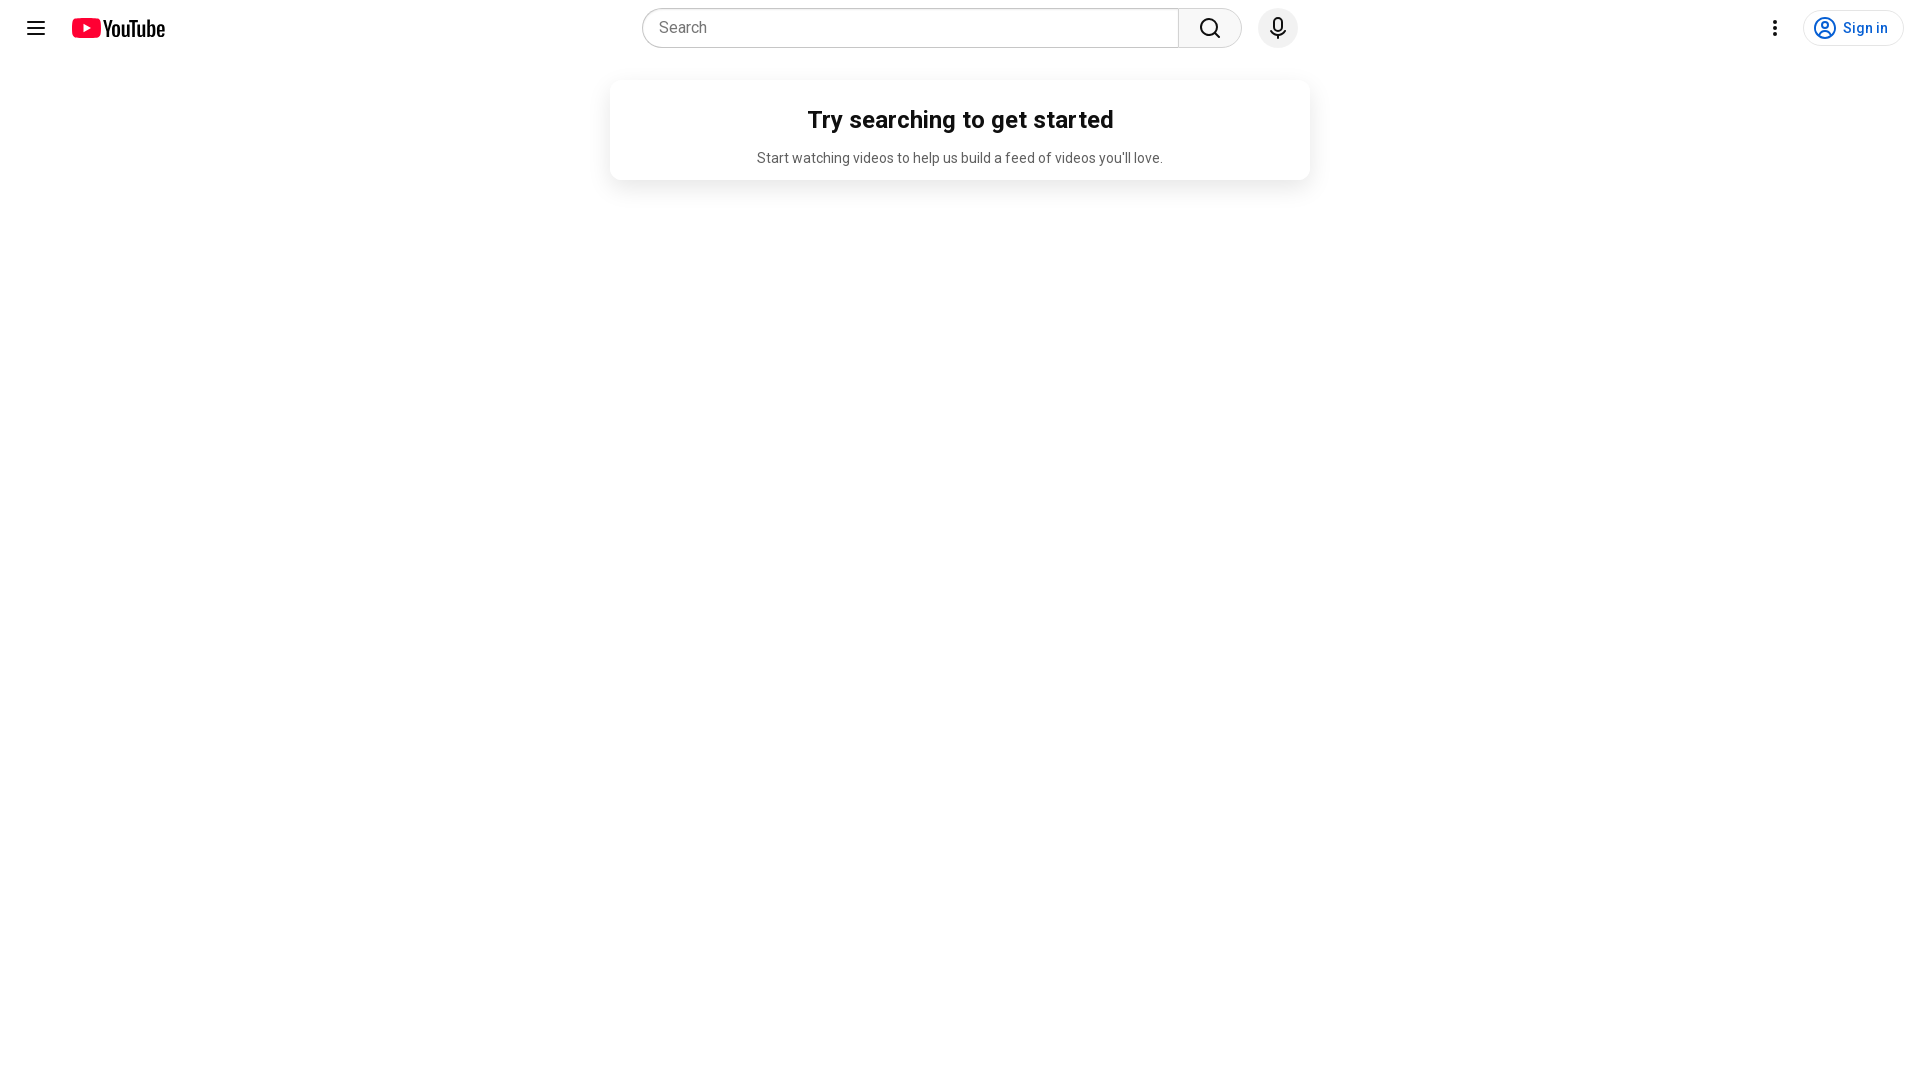

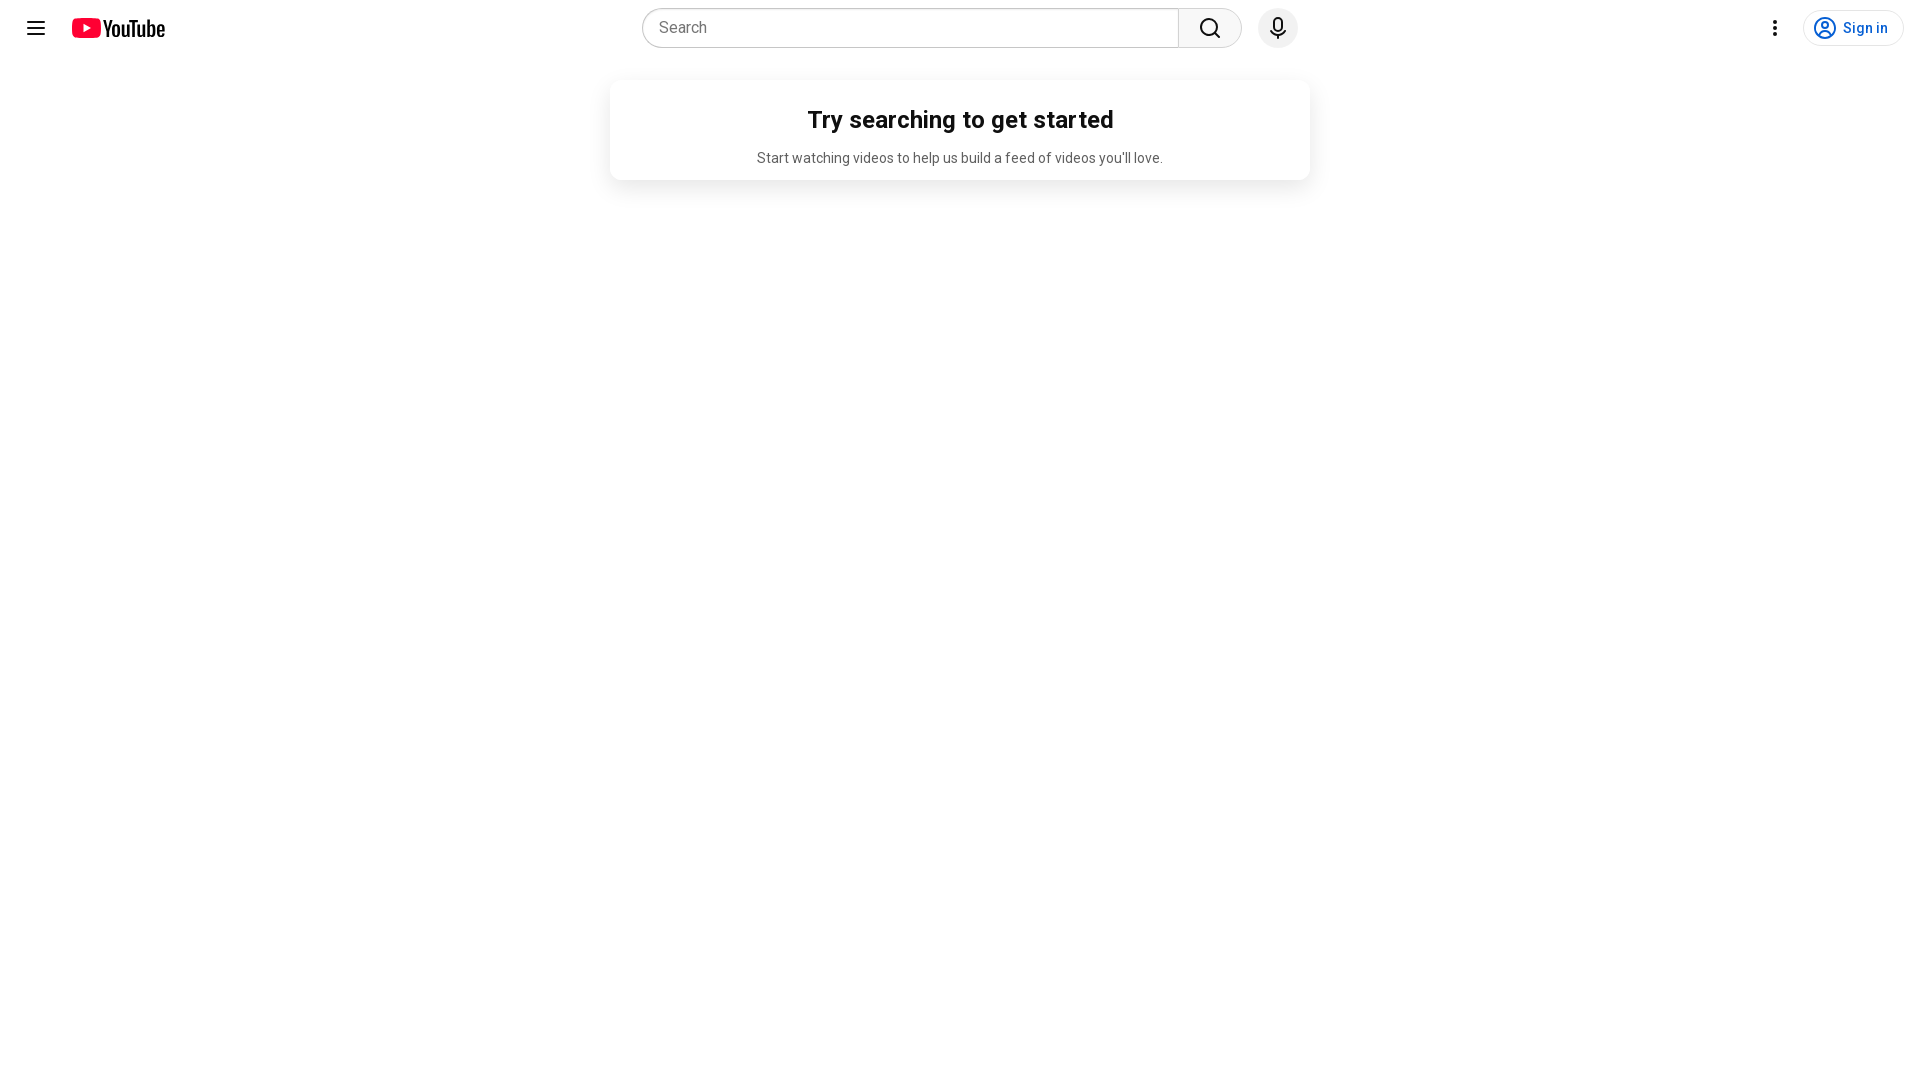